Tests drag and drop functionality on jQuery UI demo page by dragging an element and dropping it onto a target element within an iframe

Starting URL: https://jqueryui.com/droppable/

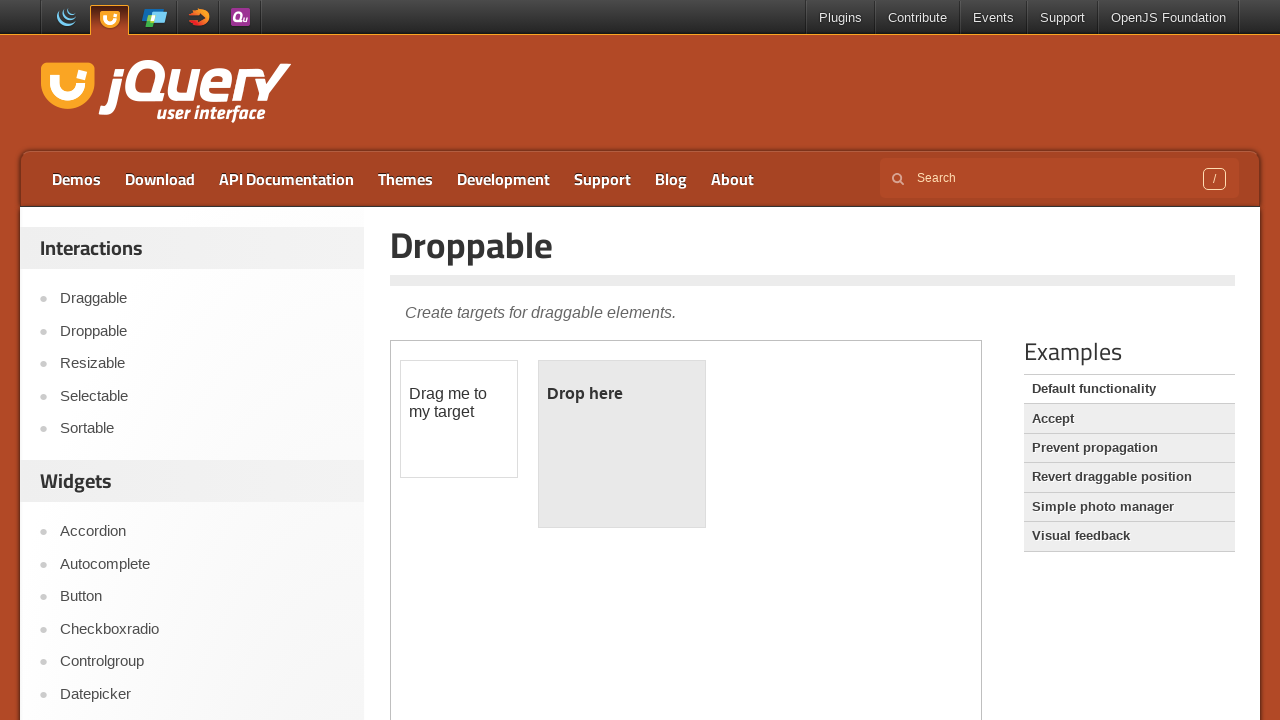

Located the demo iframe containing drag and drop elements
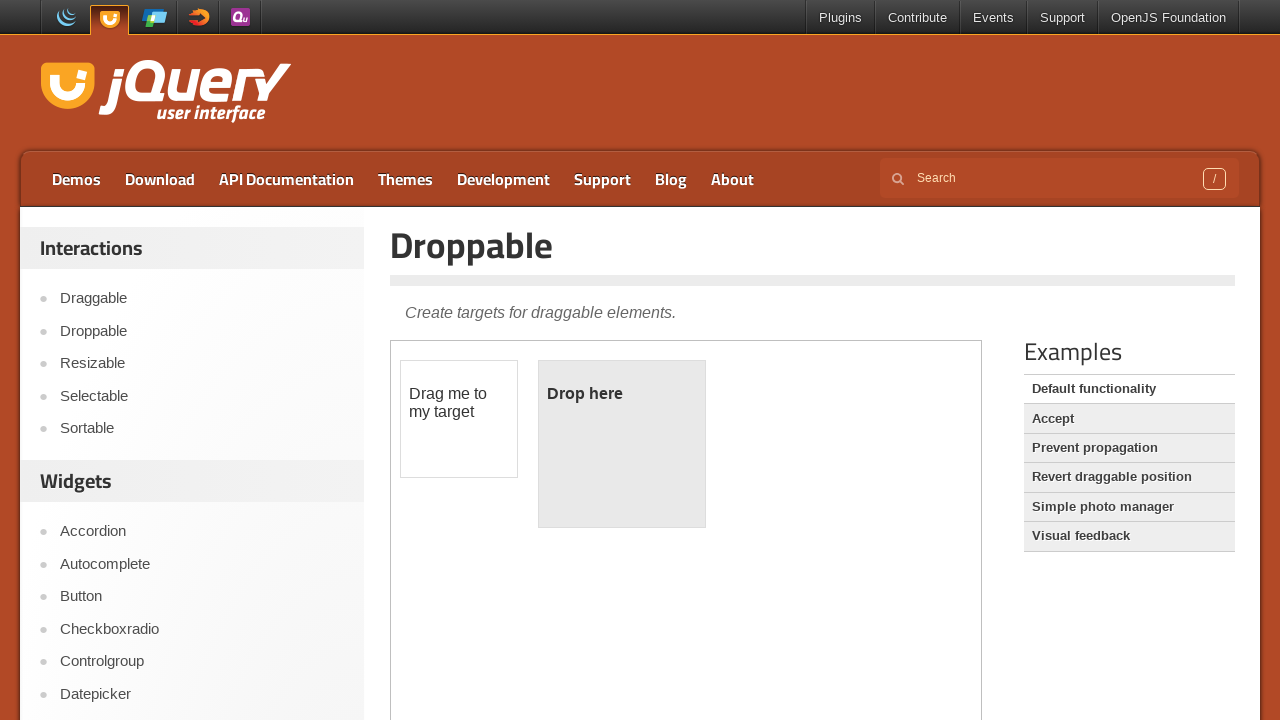

Located the draggable element with ID 'draggable'
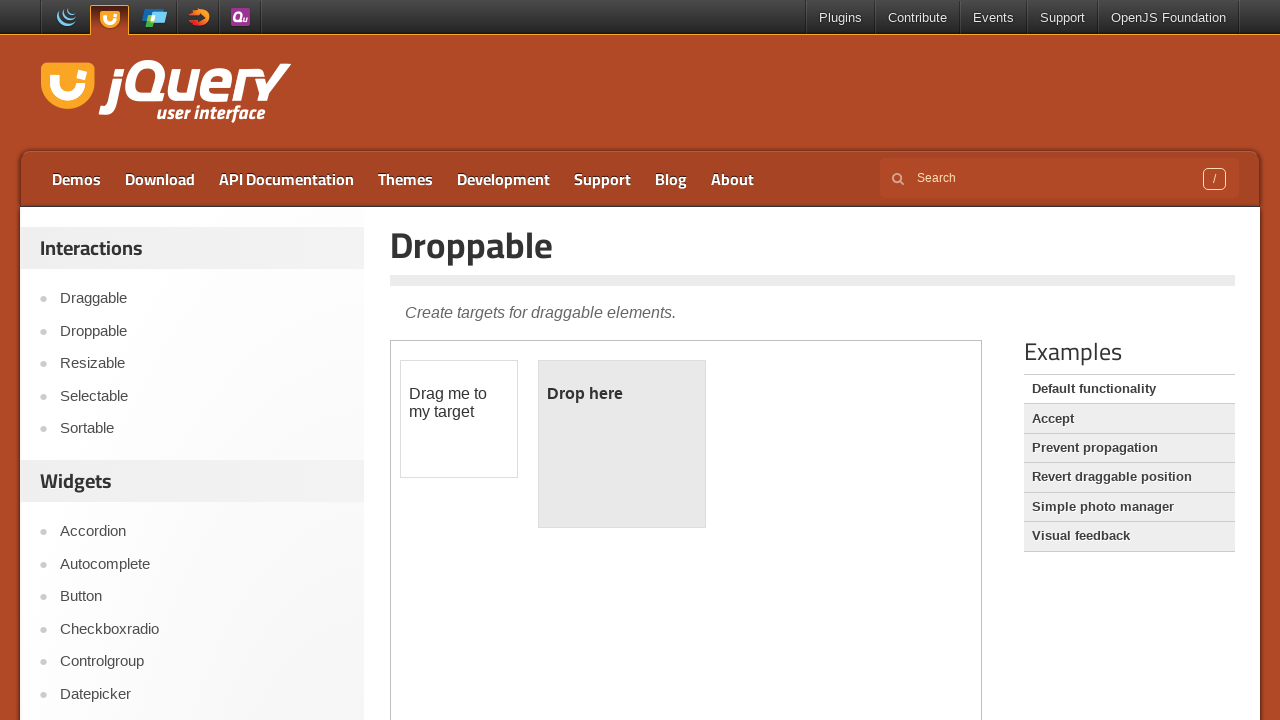

Located the droppable target element with ID 'droppable'
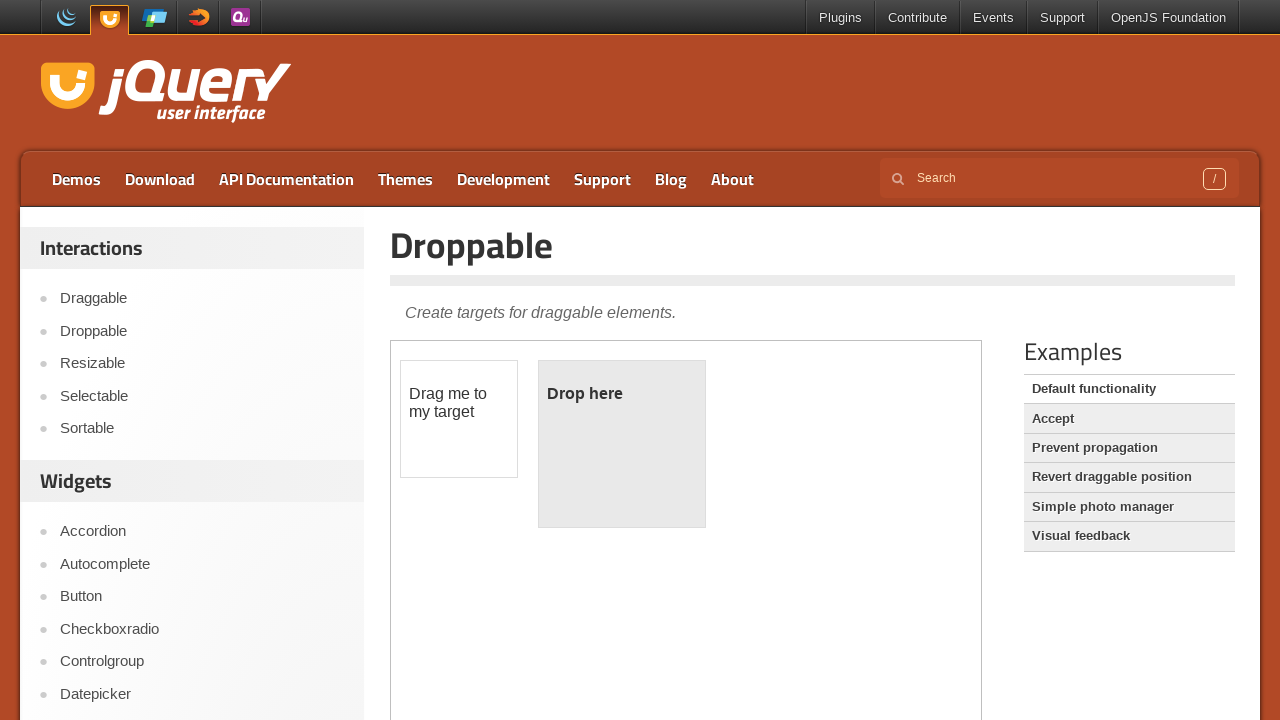

Dragged the draggable element and dropped it onto the droppable target at (622, 444)
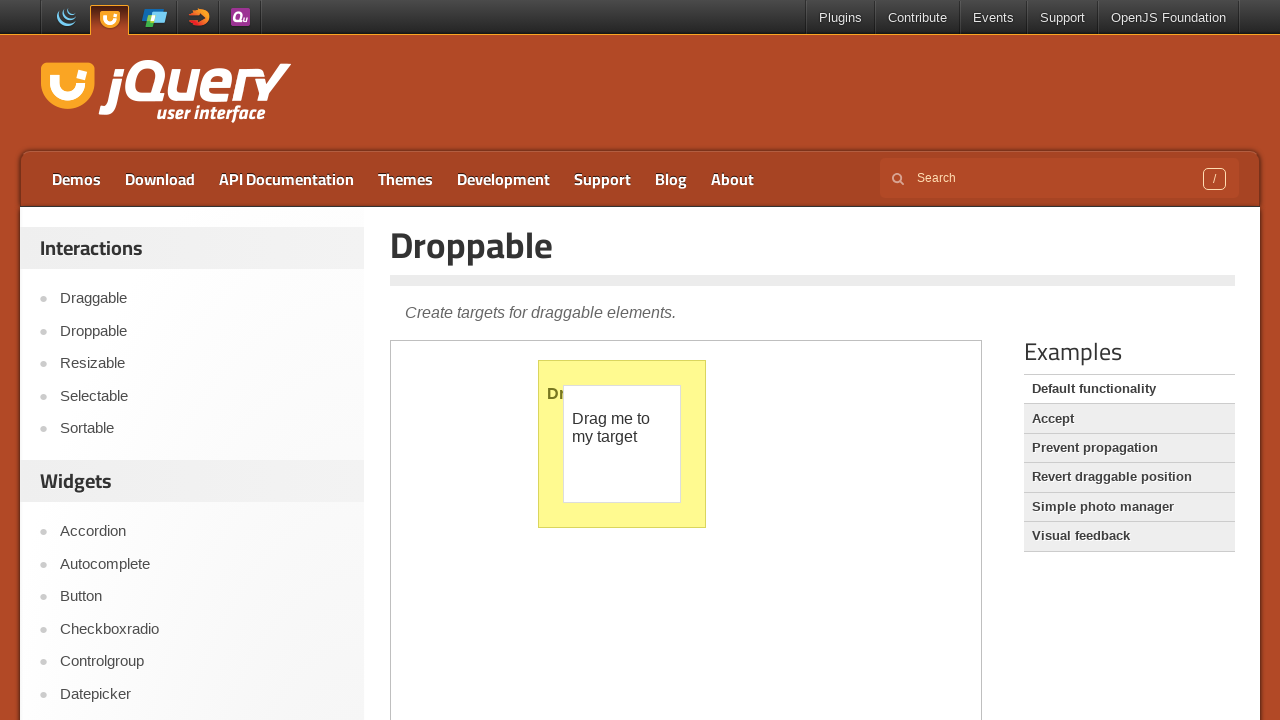

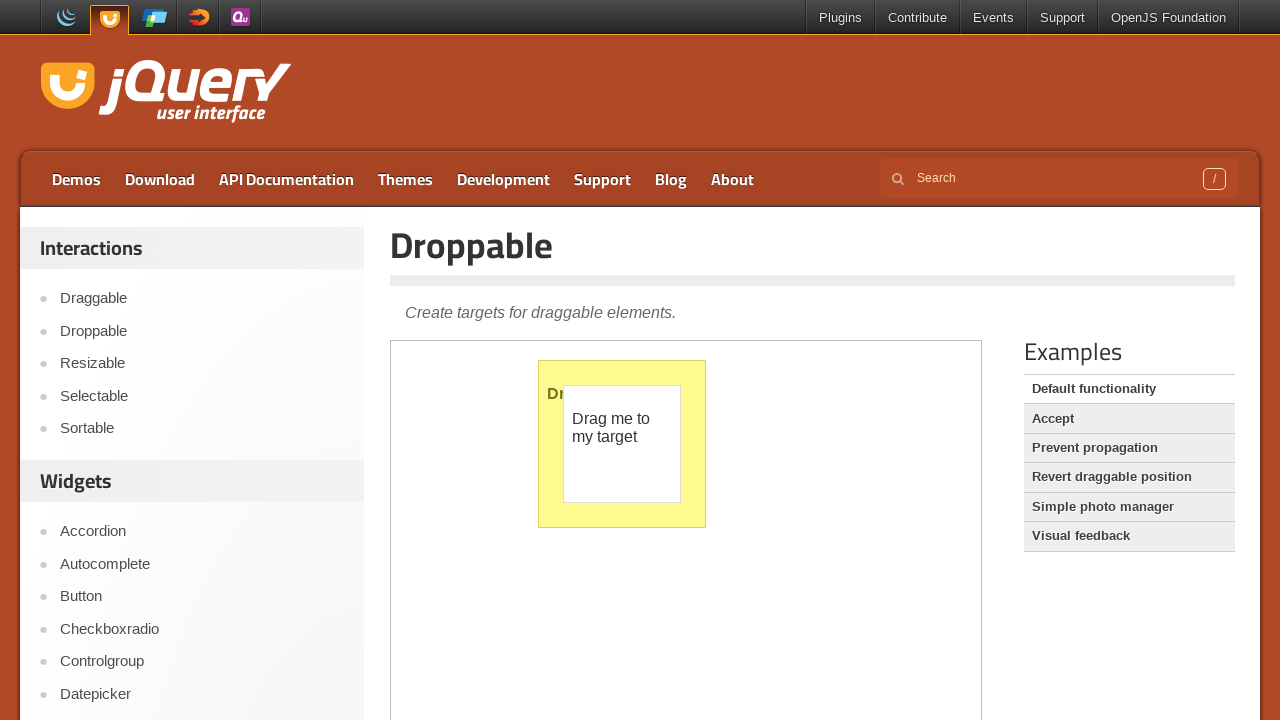